Tests multiple window handling by storing reference to the original window, clicking a link to open a new window, finding the new window handle by comparing against the original, and switching between windows to verify their titles.

Starting URL: https://the-internet.herokuapp.com/windows

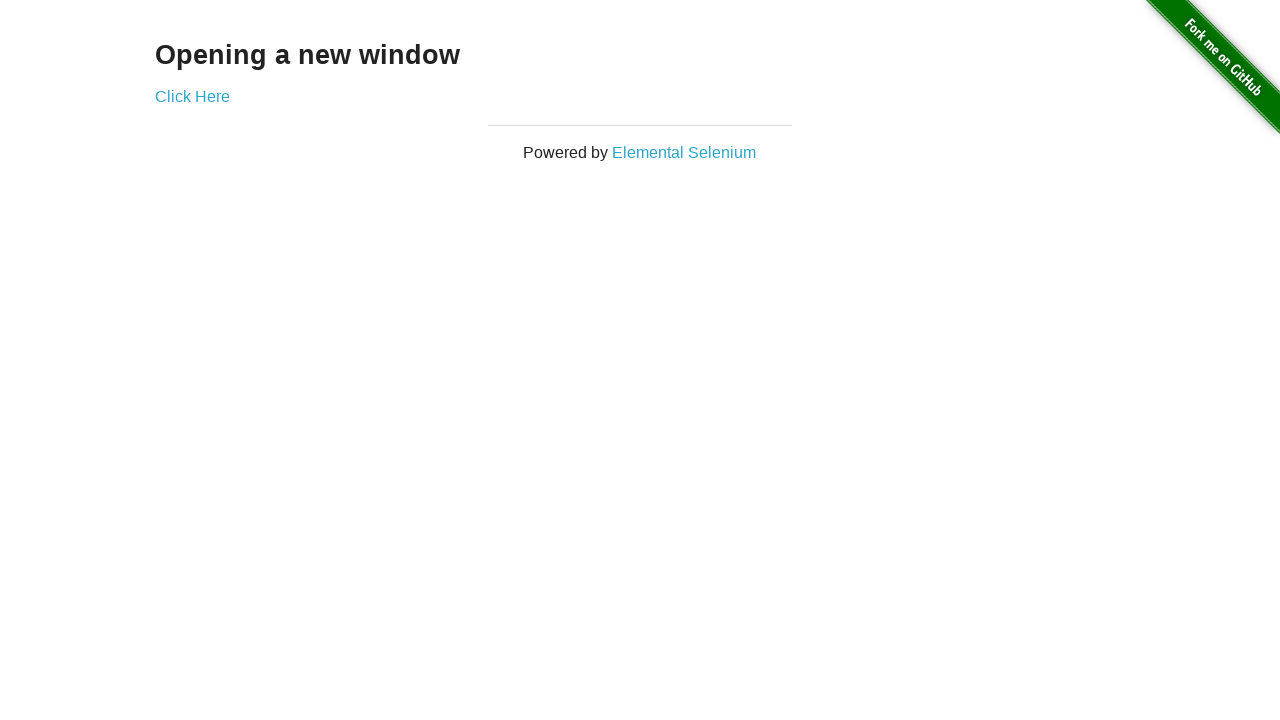

Stored reference to original page
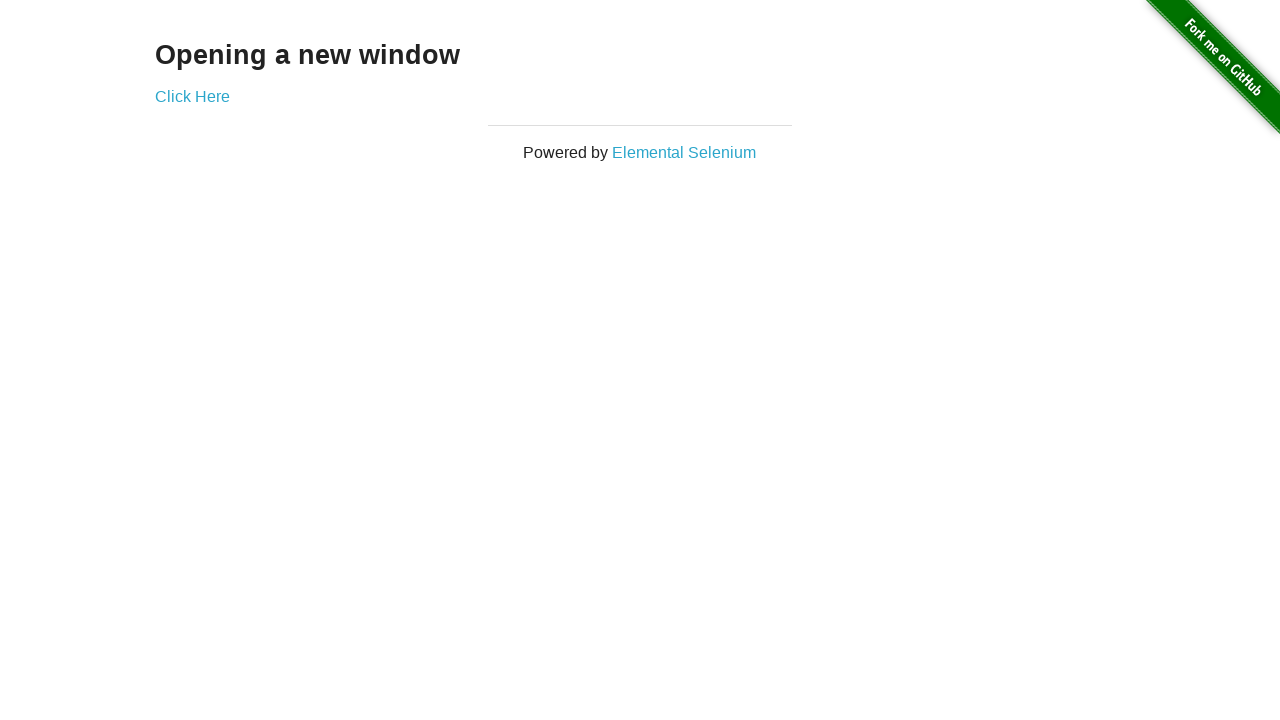

Clicked link to open new window and captured popup at (192, 96) on .example a
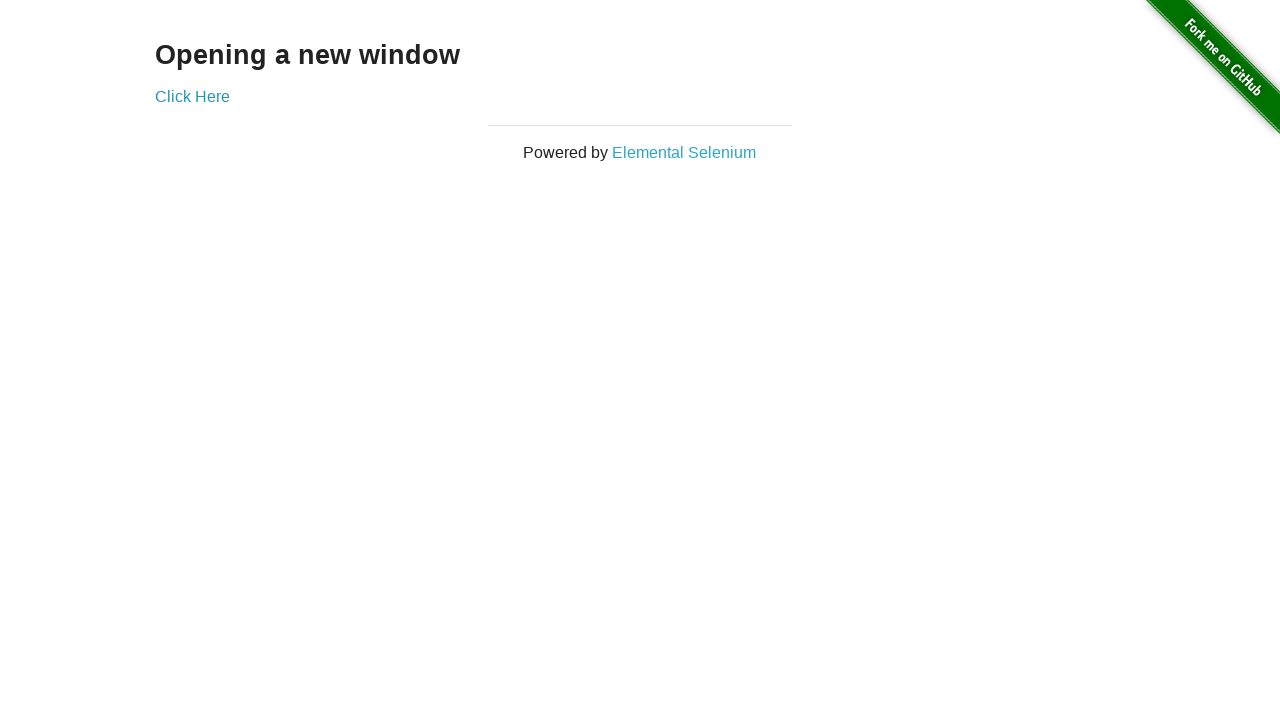

Extracted new page reference from popup
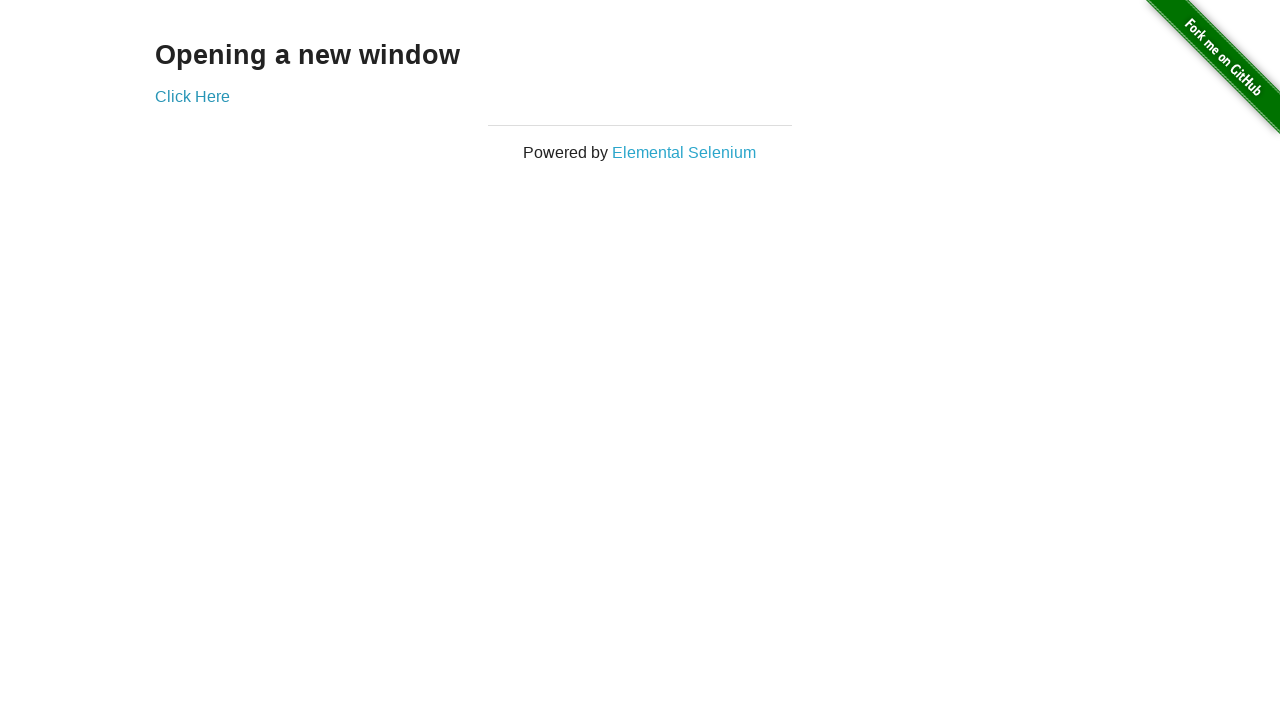

Verified original page title is 'The Internet'
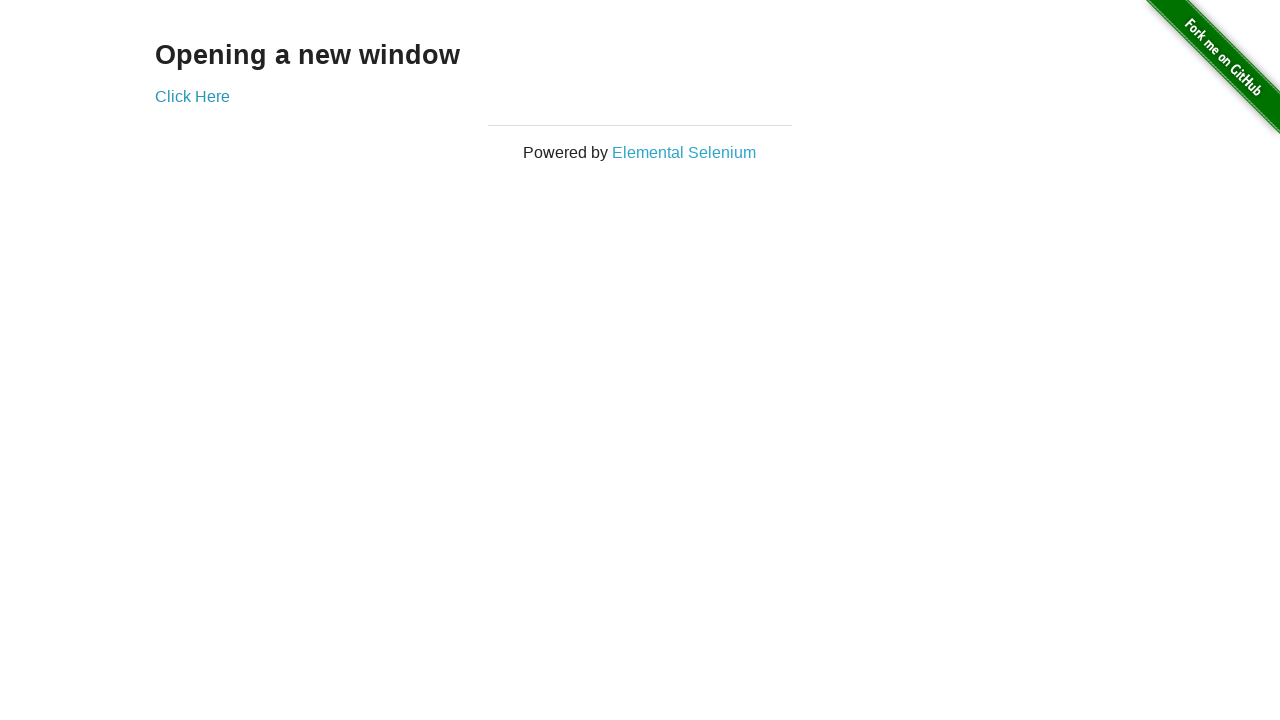

Waited for new page to load
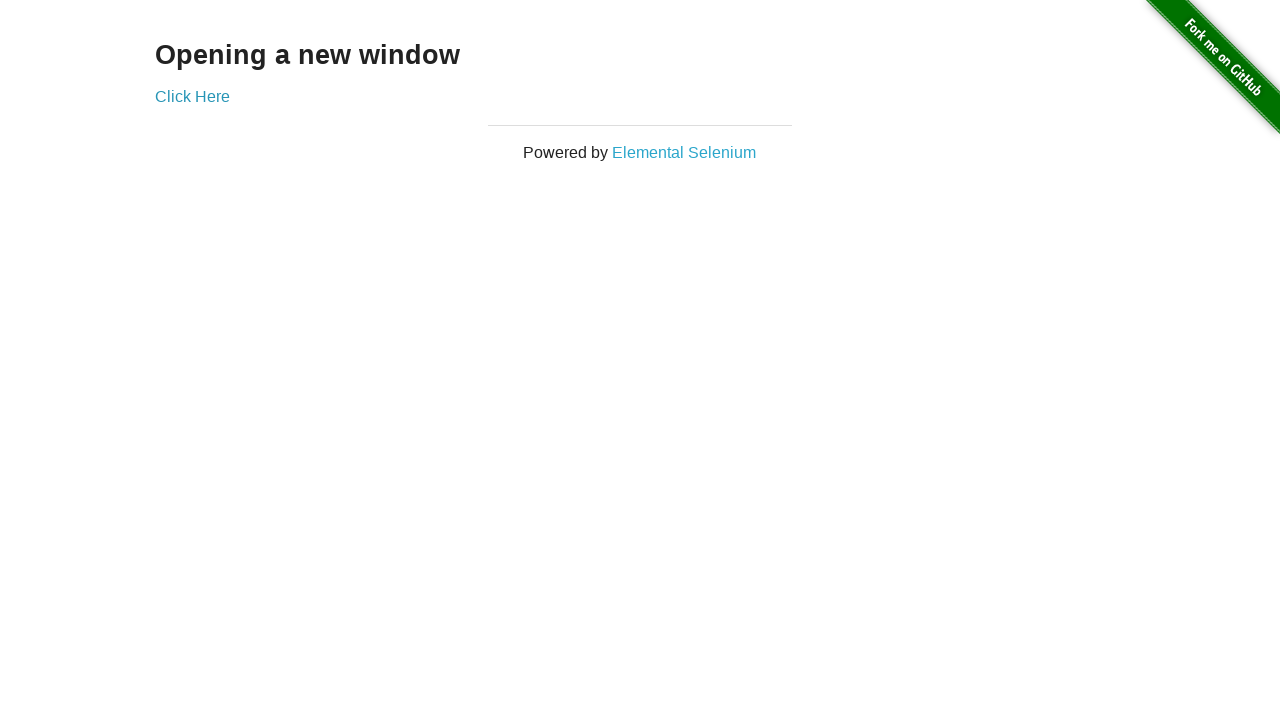

Verified new page title is 'New Window'
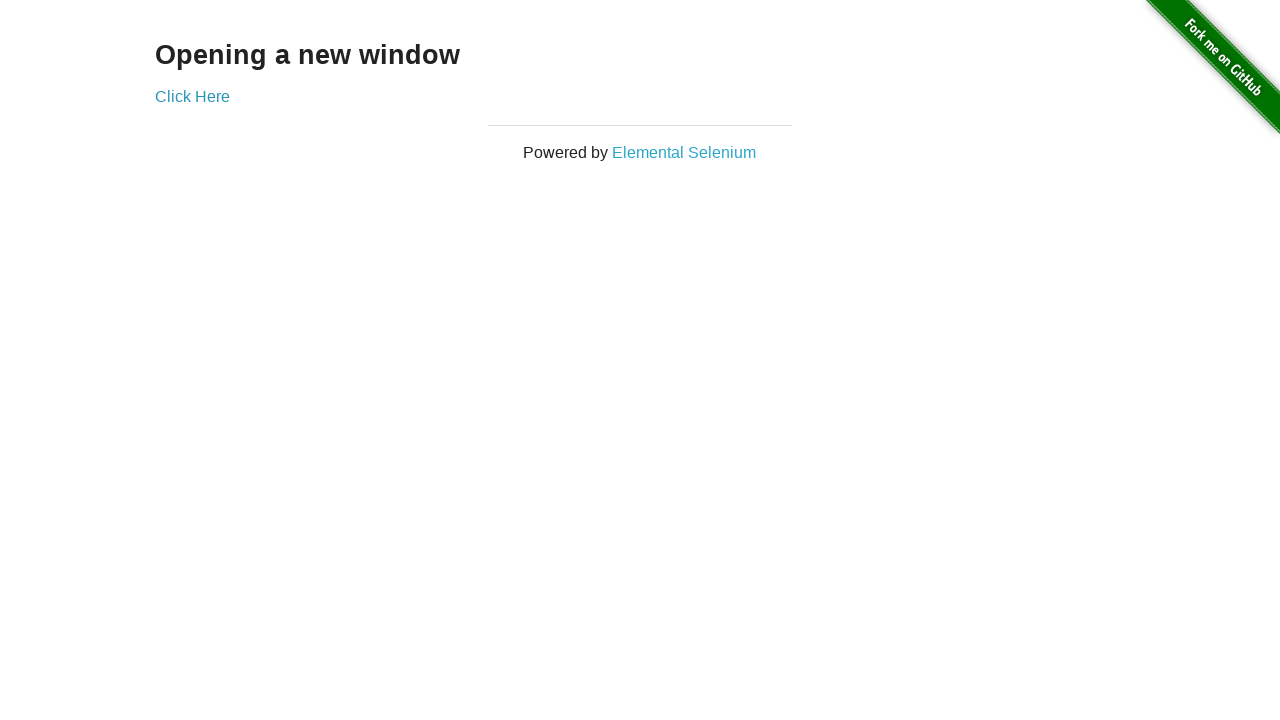

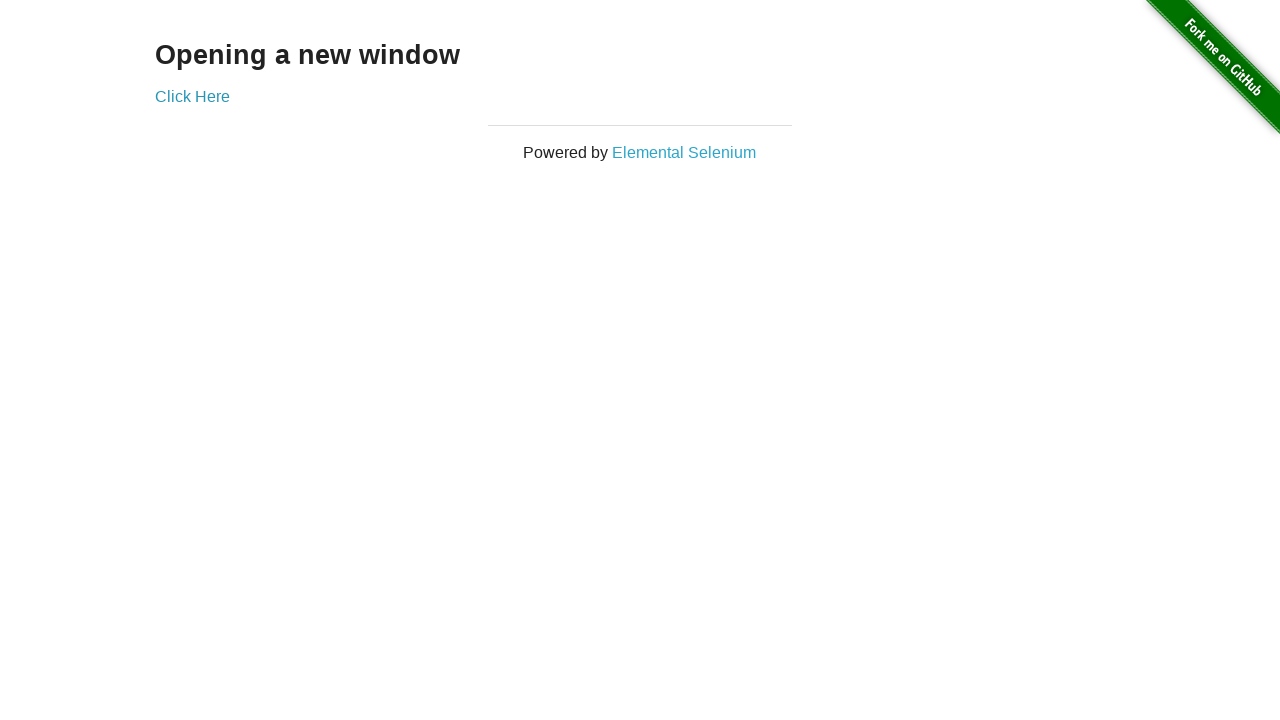